Scrolls down to the bottom of the page using JavaScript

Starting URL: https://www.w3schools.com/

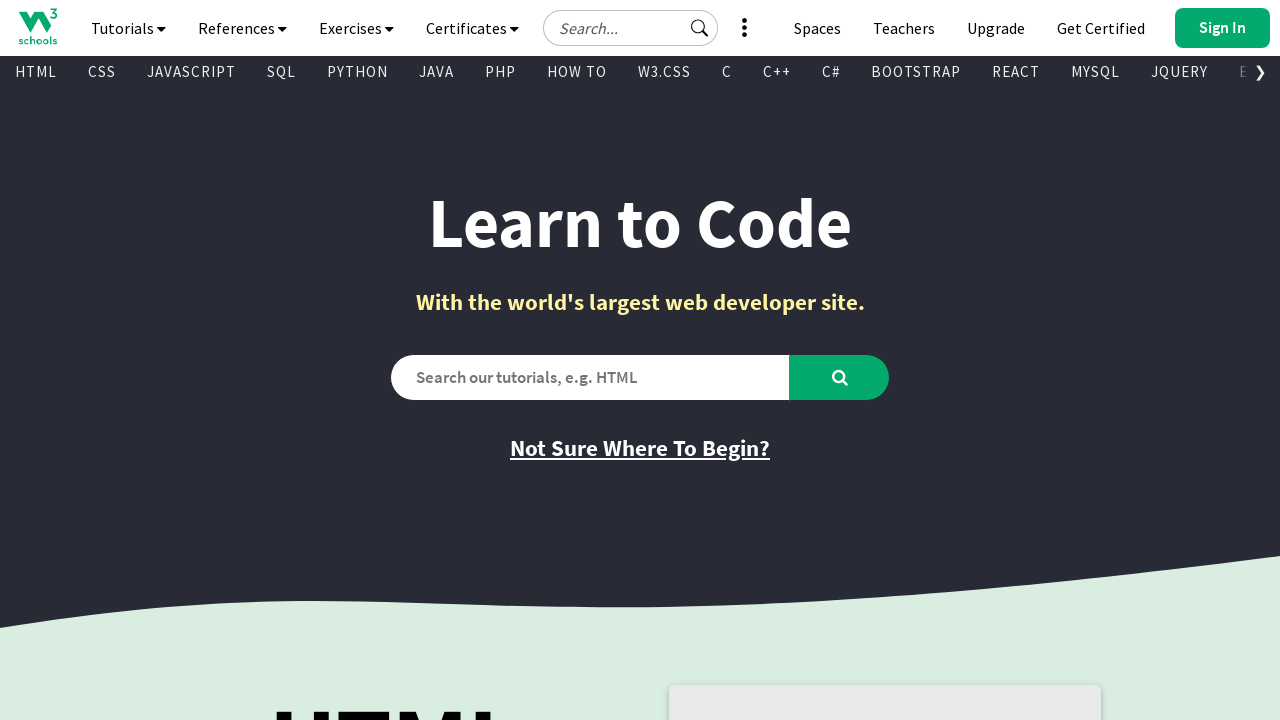

Waited 3 seconds before scrolling
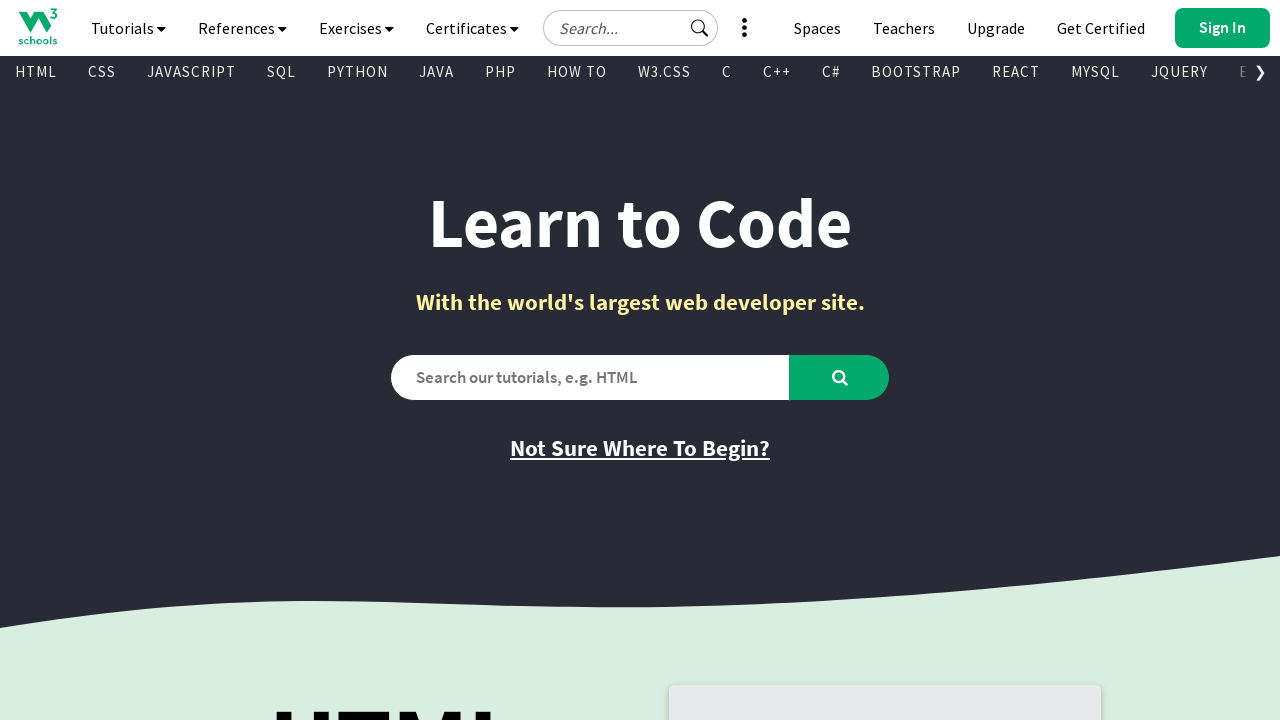

Scrolled to bottom of page using JavaScript
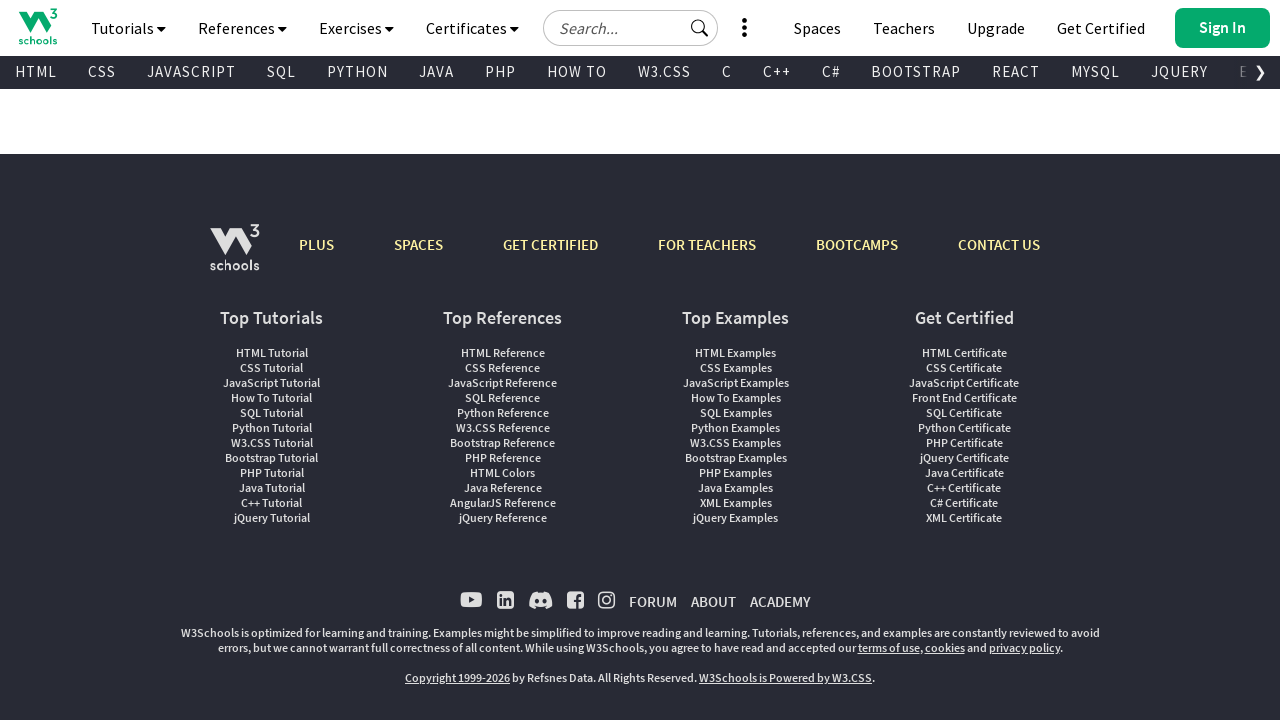

Waited 3 seconds to see scroll effect
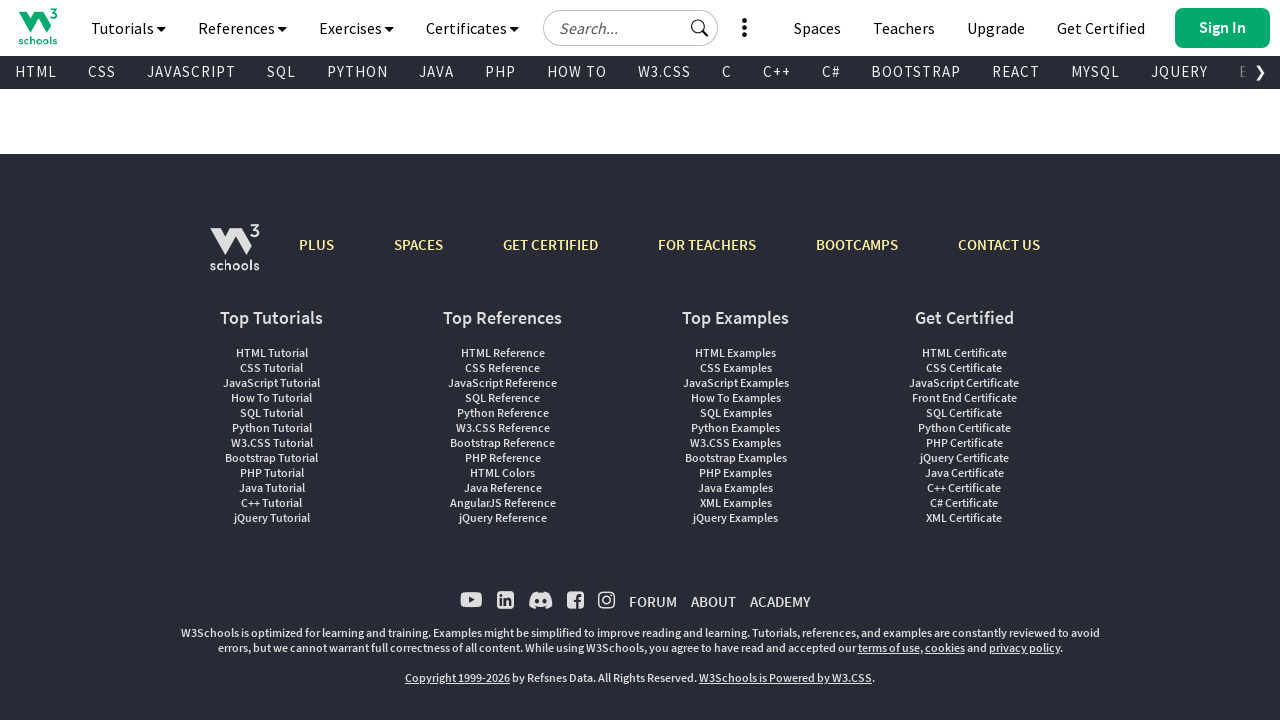

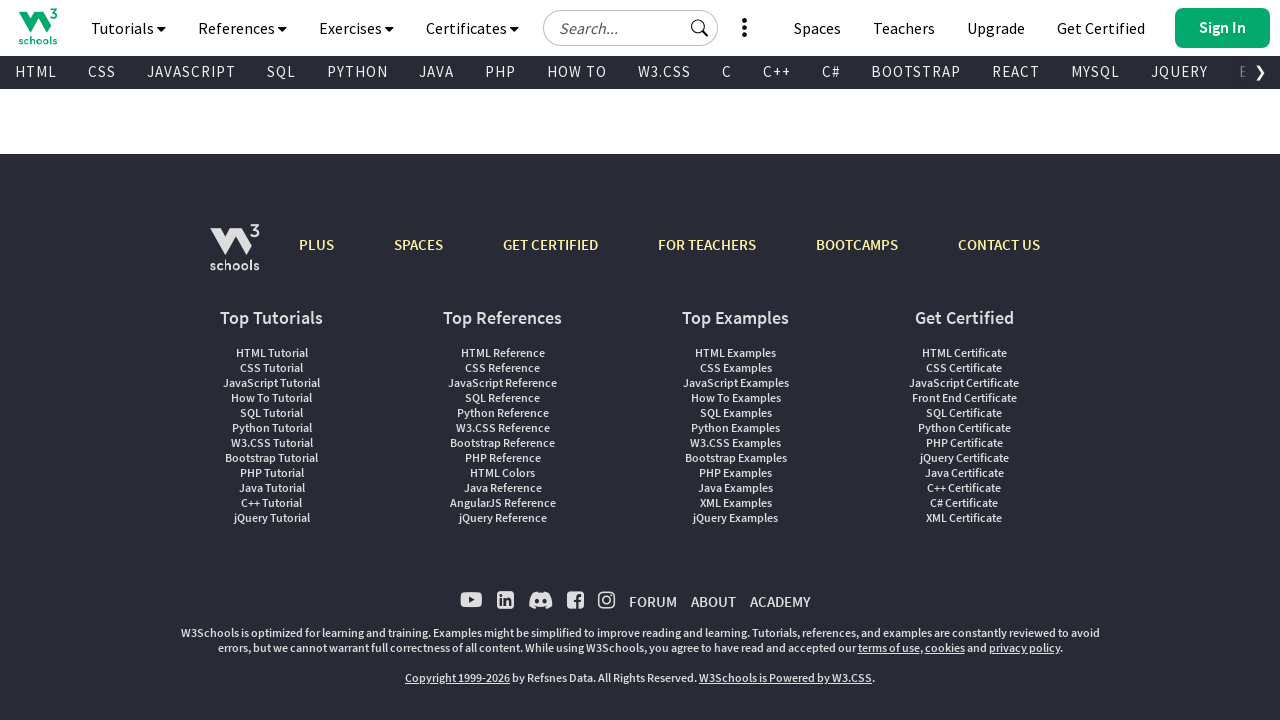